Selects 'Both' from the preferred interface dropdown

Starting URL: https://devexpress.github.io/testcafe/example/

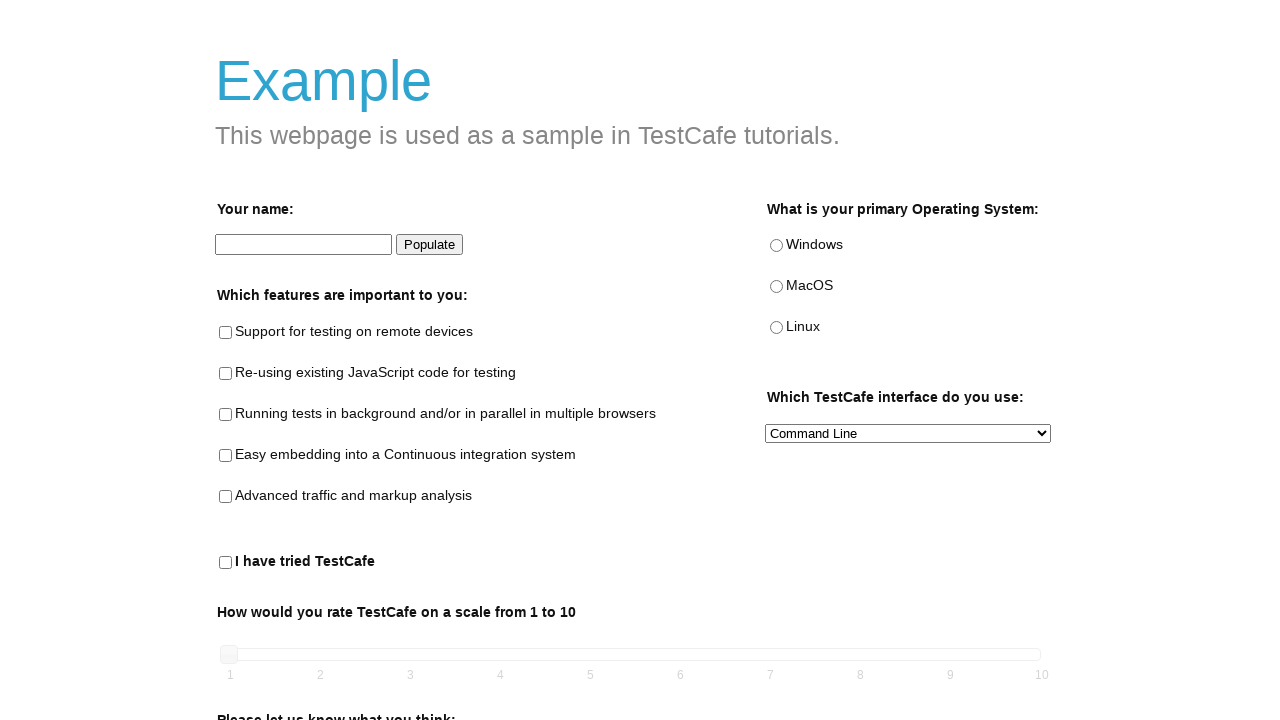

Navigated to DevExpress TestCafe example page
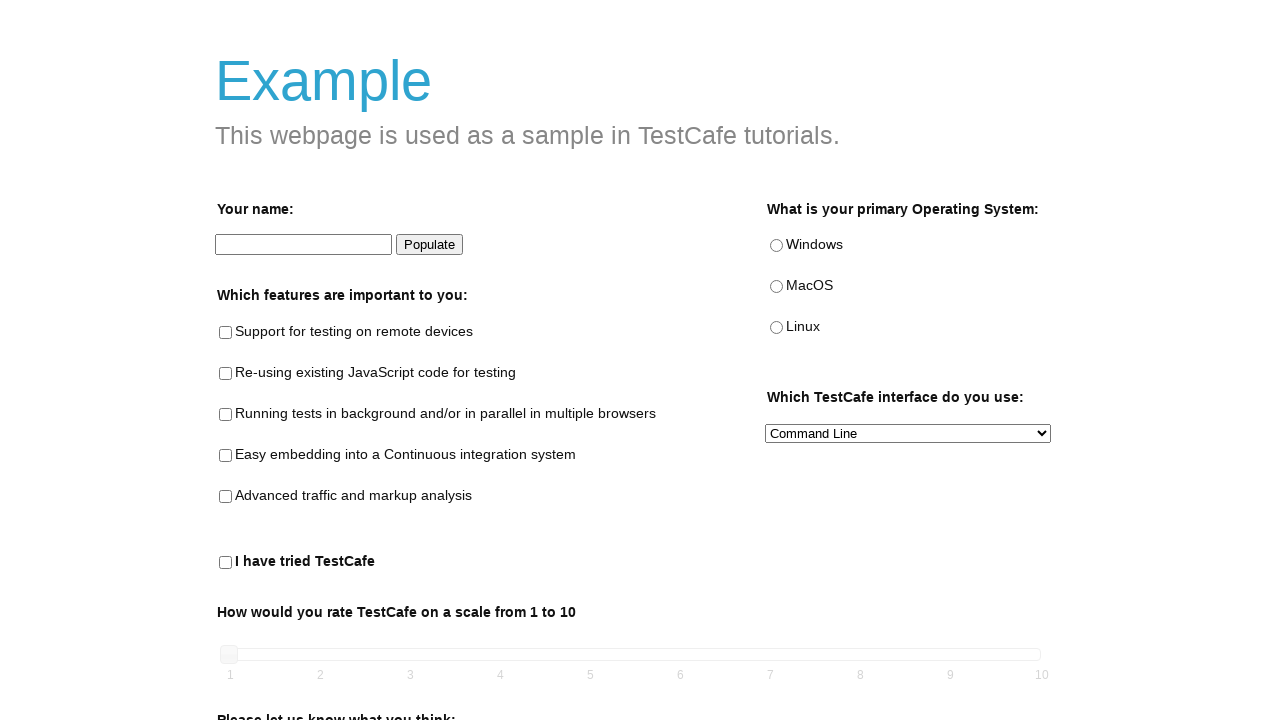

Selected 'Both' from the preferred interface dropdown on internal:testid=[data-testid="preferred-interface-select"s]
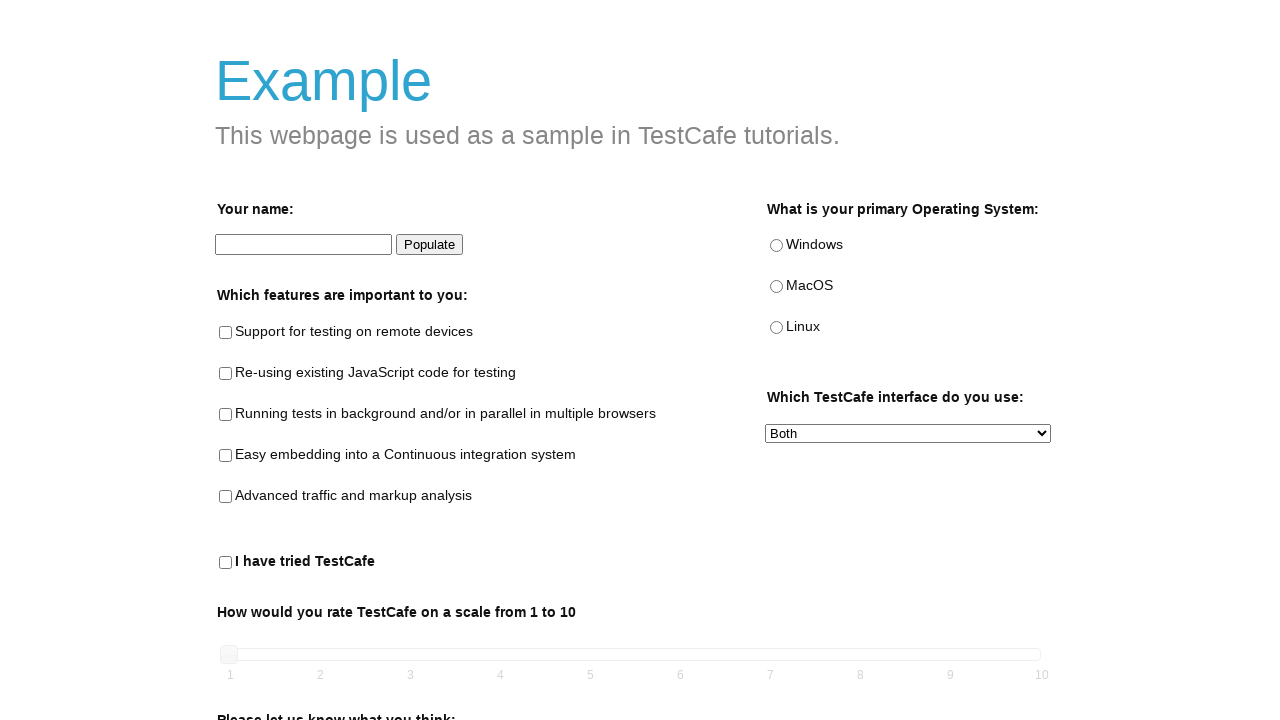

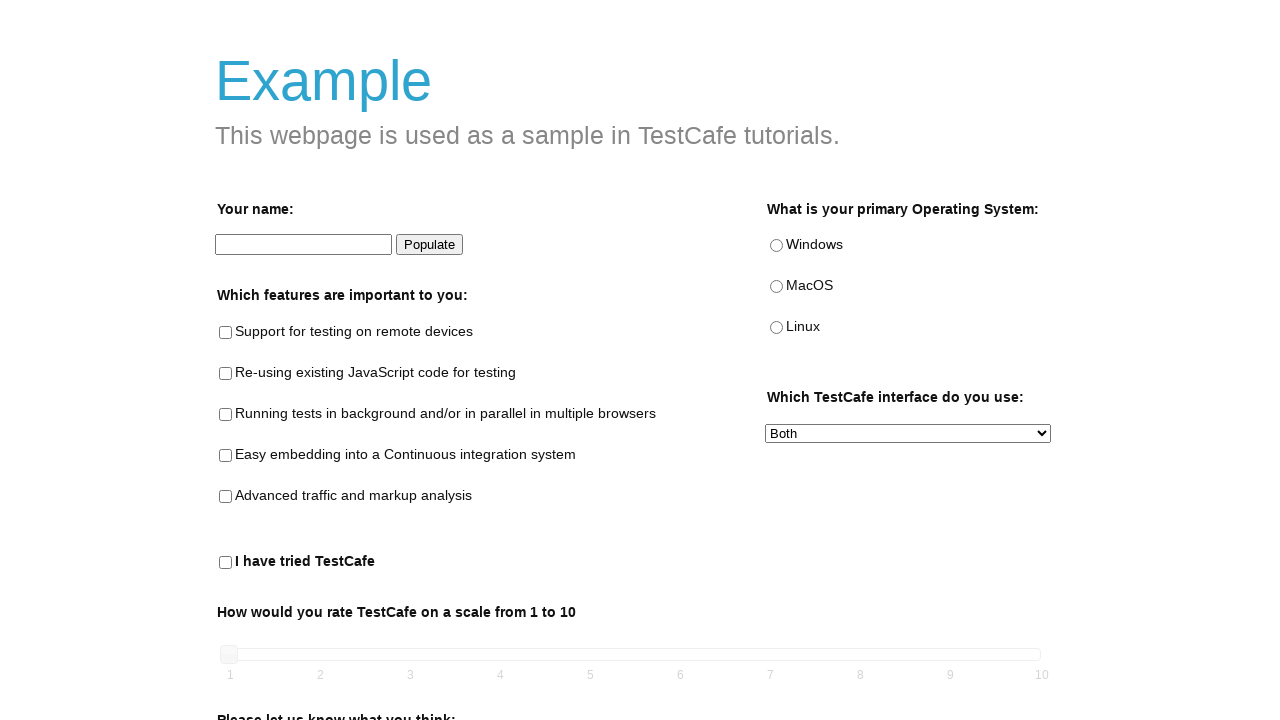